Tests handling a normal JavaScript alert by clicking a button to trigger the alert, then accepting it with the OK button

Starting URL: https://the-internet.herokuapp.com/javascript_alerts

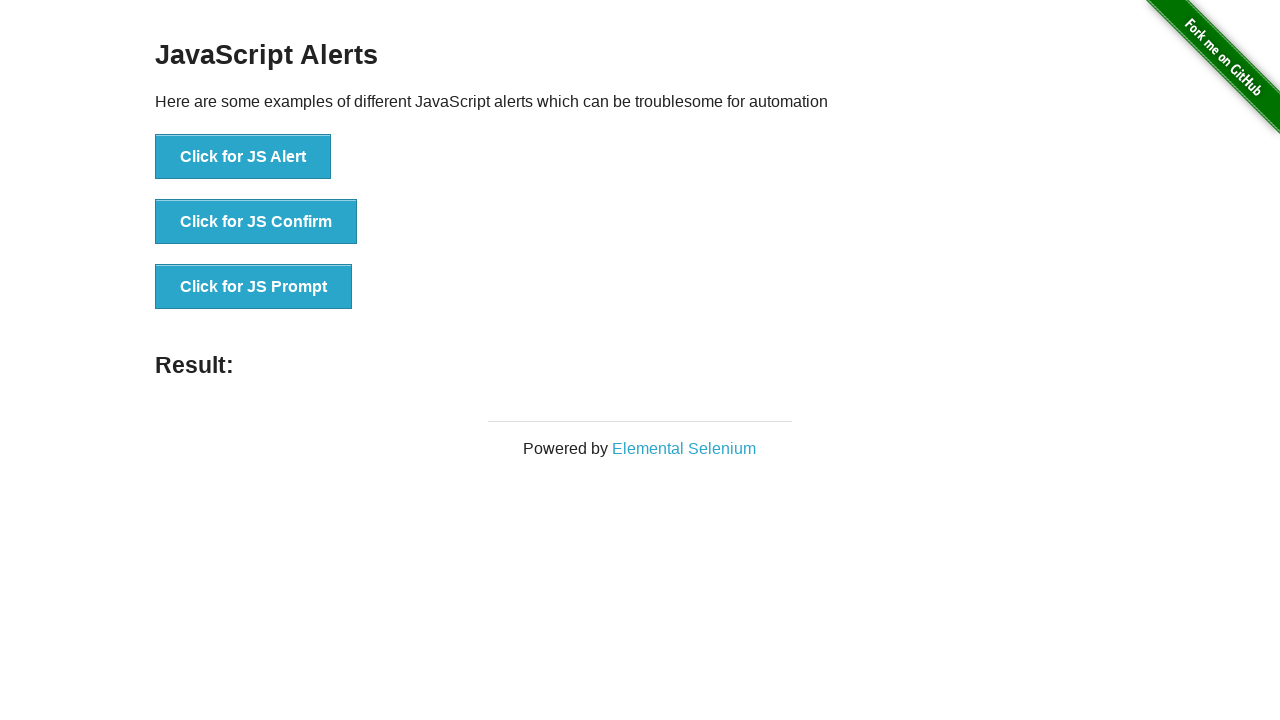

Clicked the 'Click for JS Alert' button to trigger the alert at (243, 157) on xpath=//button[normalize-space()='Click for JS Alert']
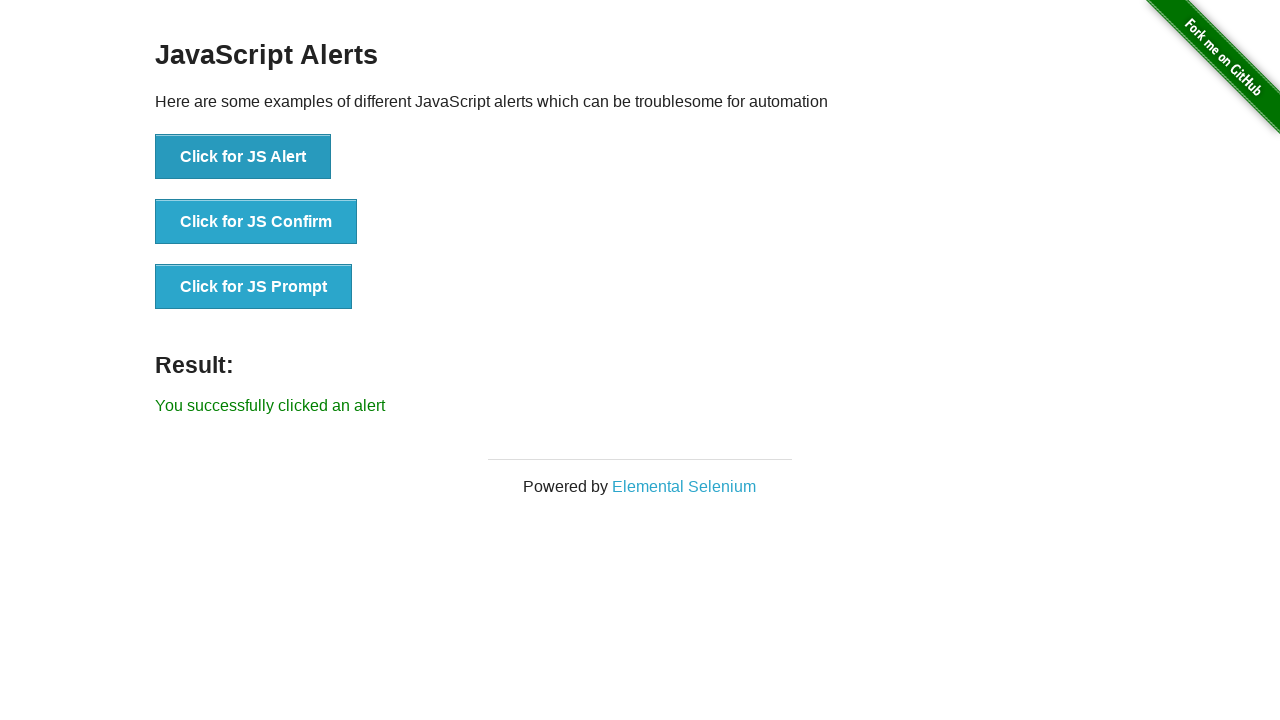

Set up dialog handler to automatically accept alerts
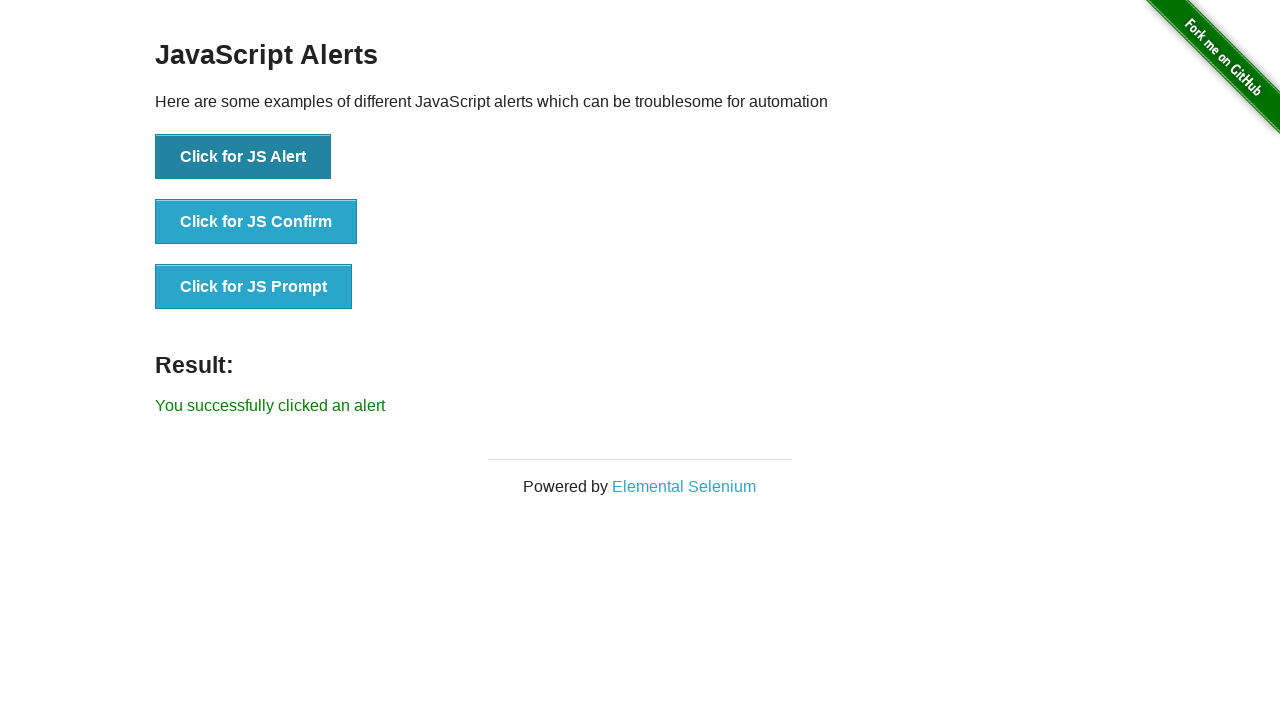

Clicked the 'Click for JS Alert' button again with dialog handler active at (243, 157) on xpath=//button[normalize-space()='Click for JS Alert']
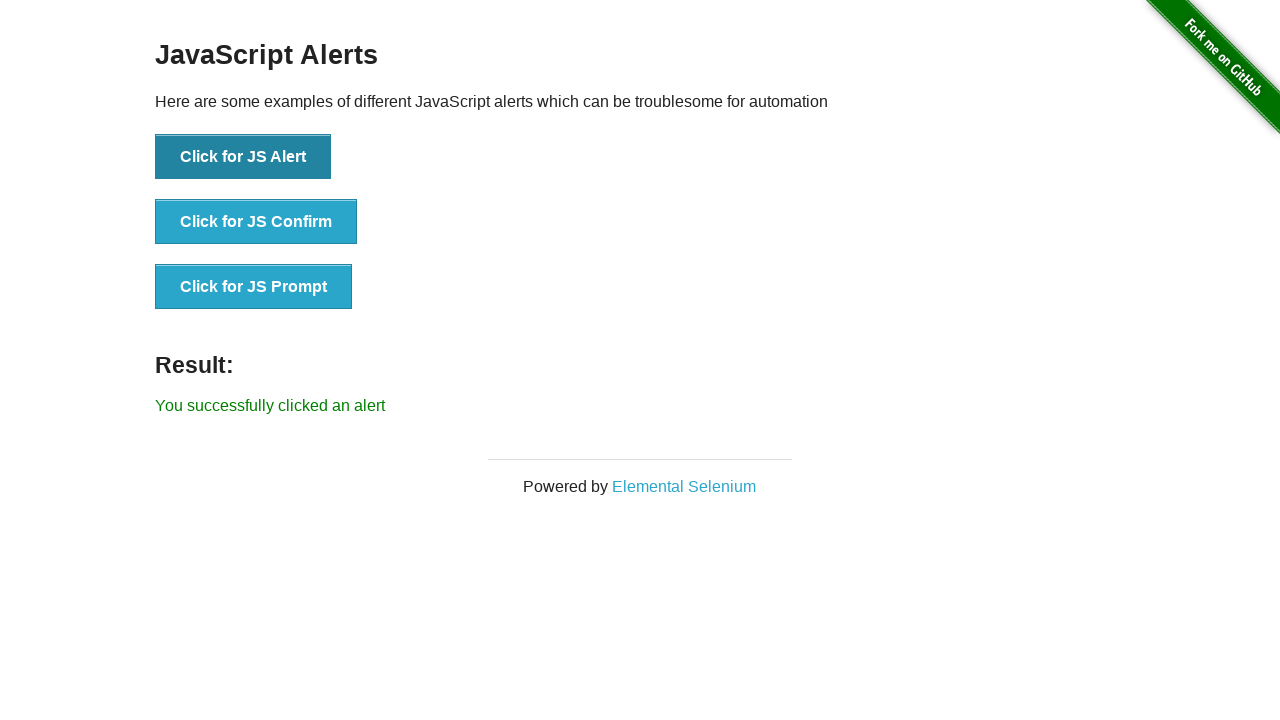

Alert was accepted and result message appeared
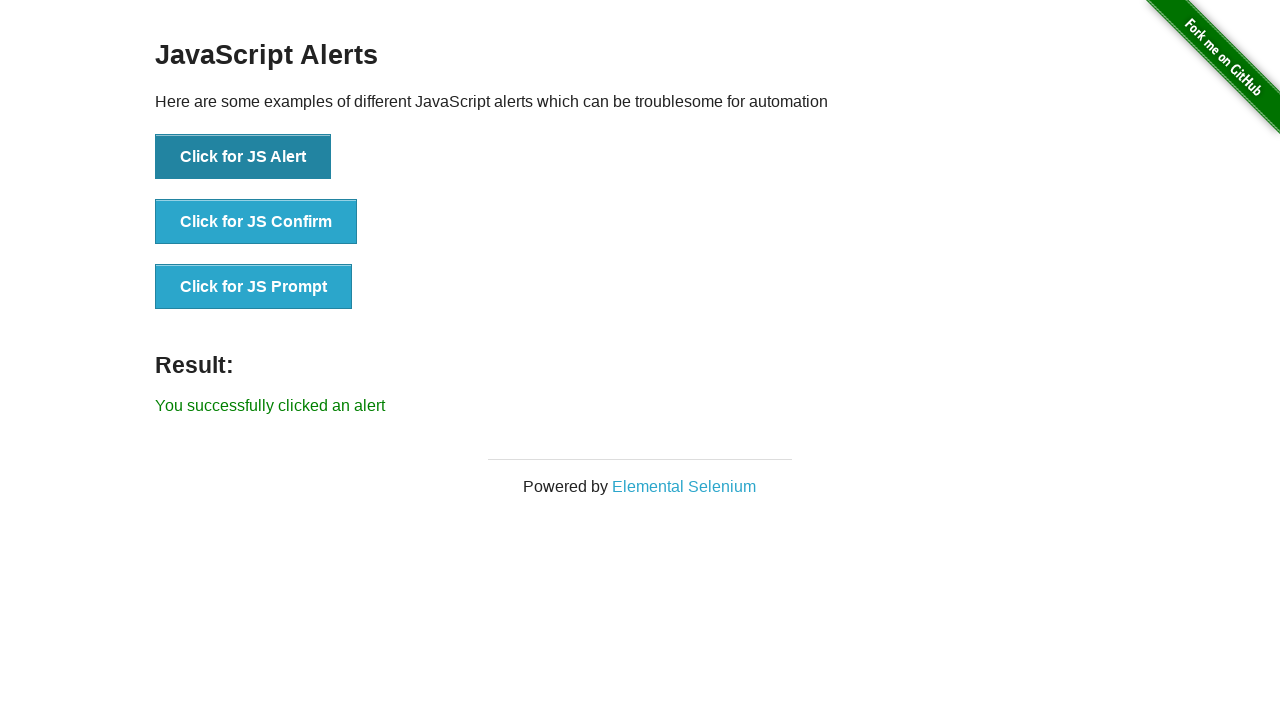

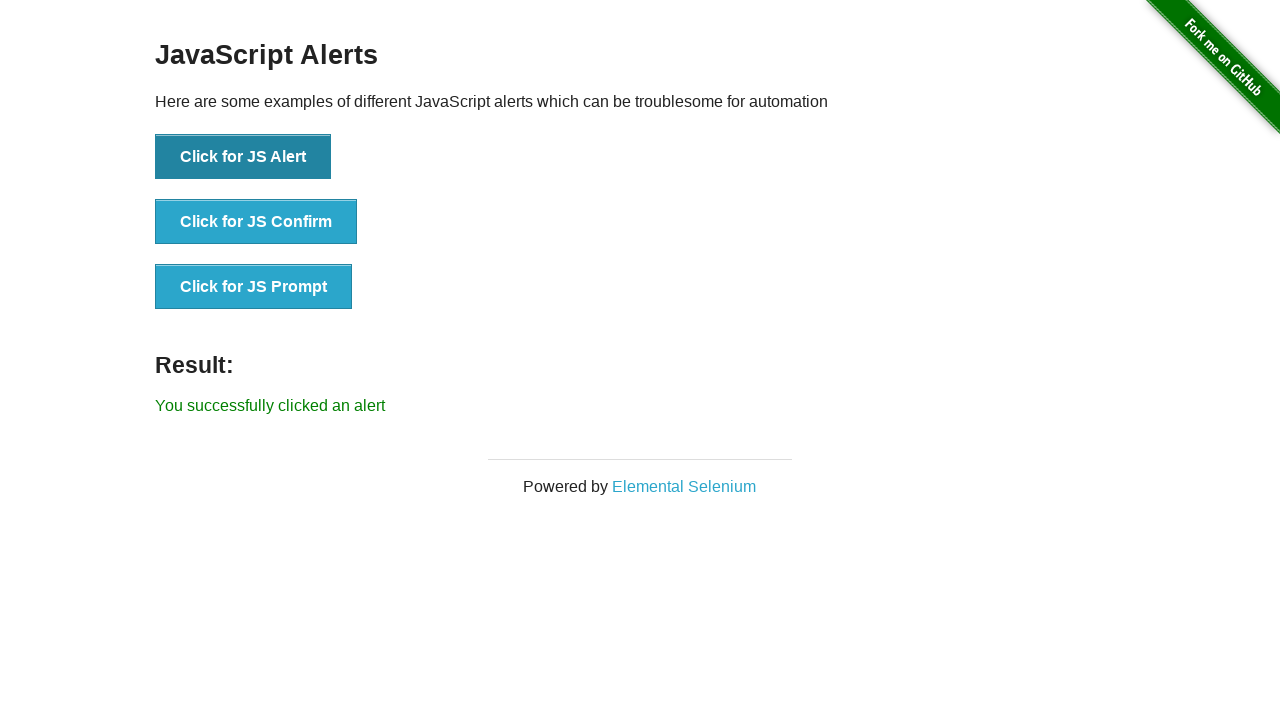